Tests that the form accepts valid registration by filling all fields correctly

Starting URL: https://davi-vert.vercel.app/index.html

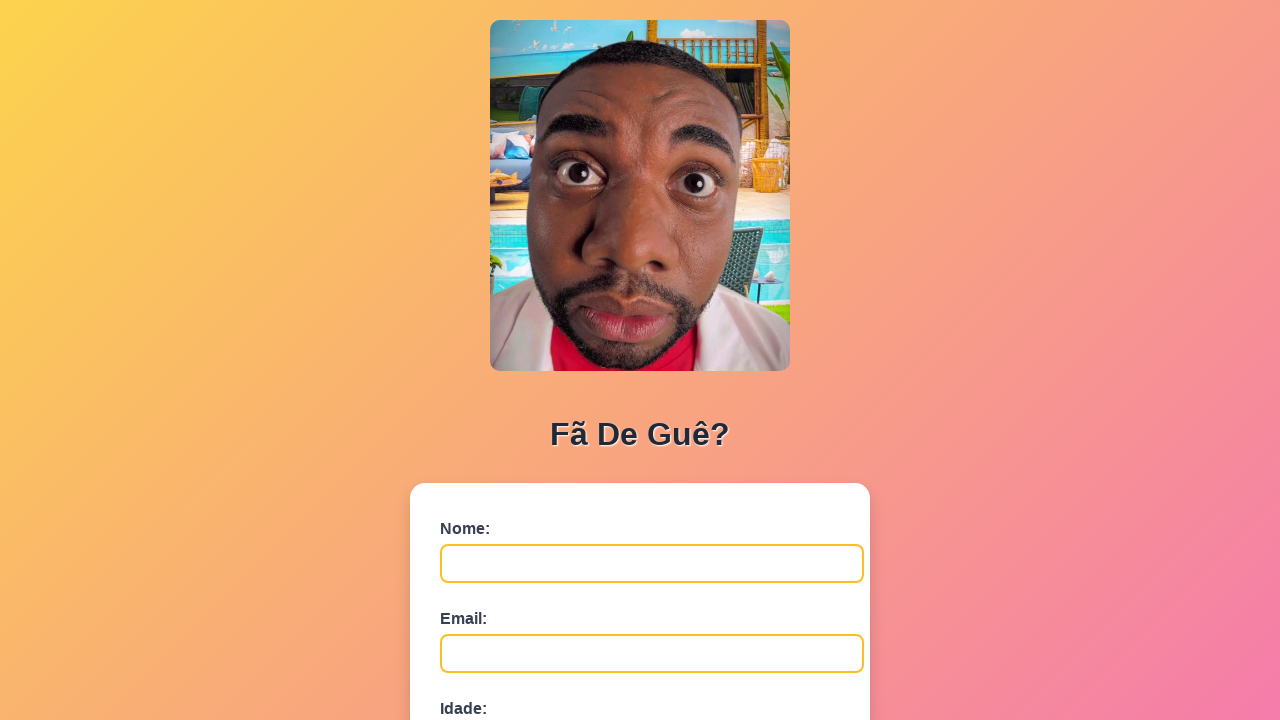

Cleared localStorage
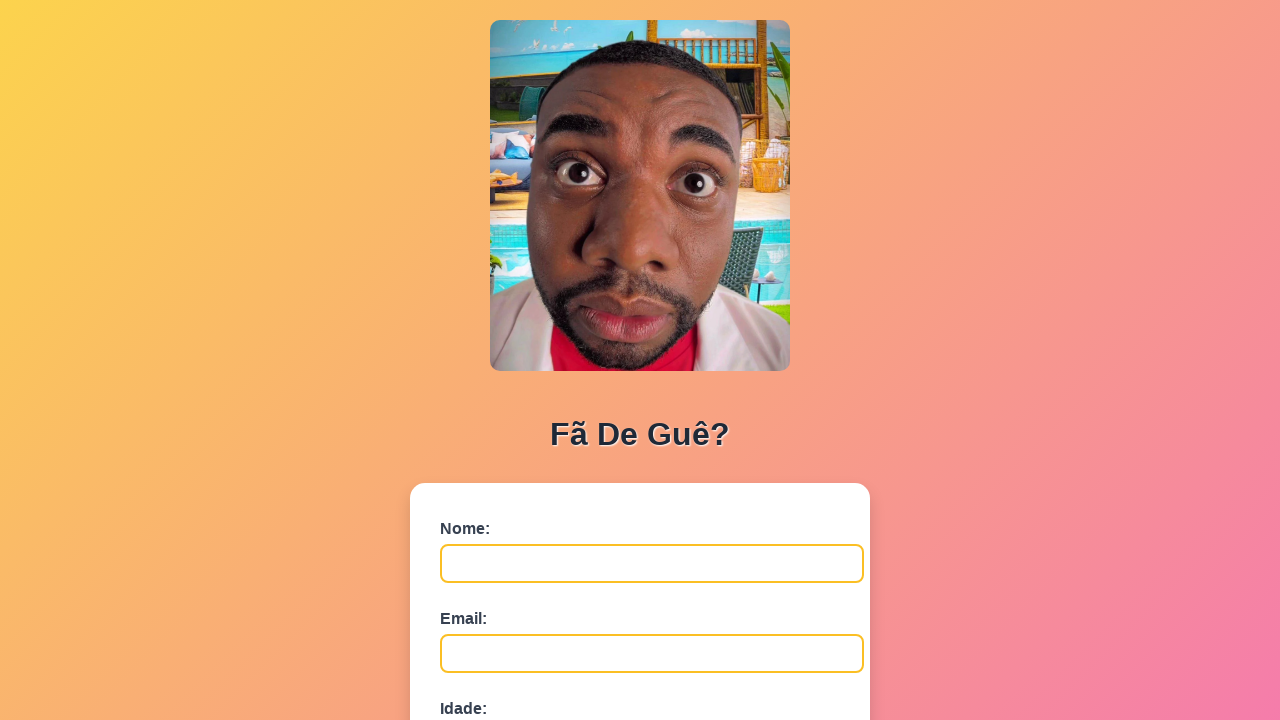

Filled nome field with 'Roberto Almeida' on #nome
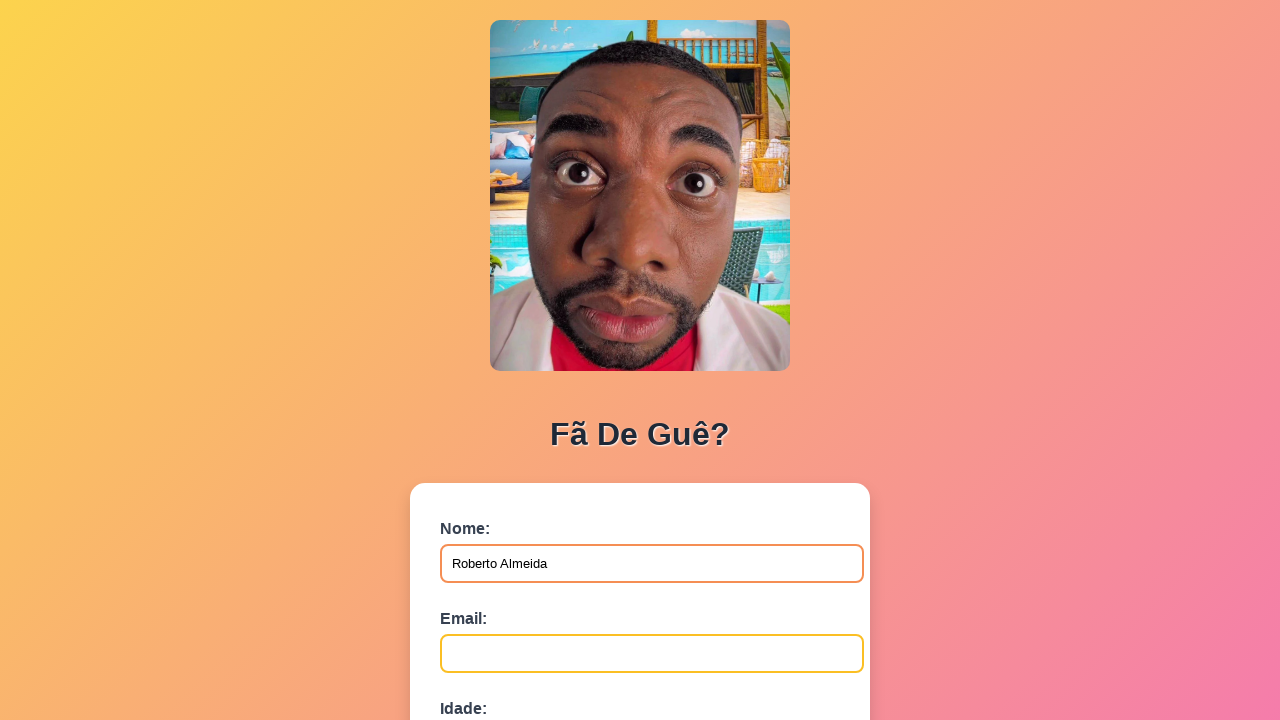

Filled email field with 'roberto.almeida@example.com' on #email
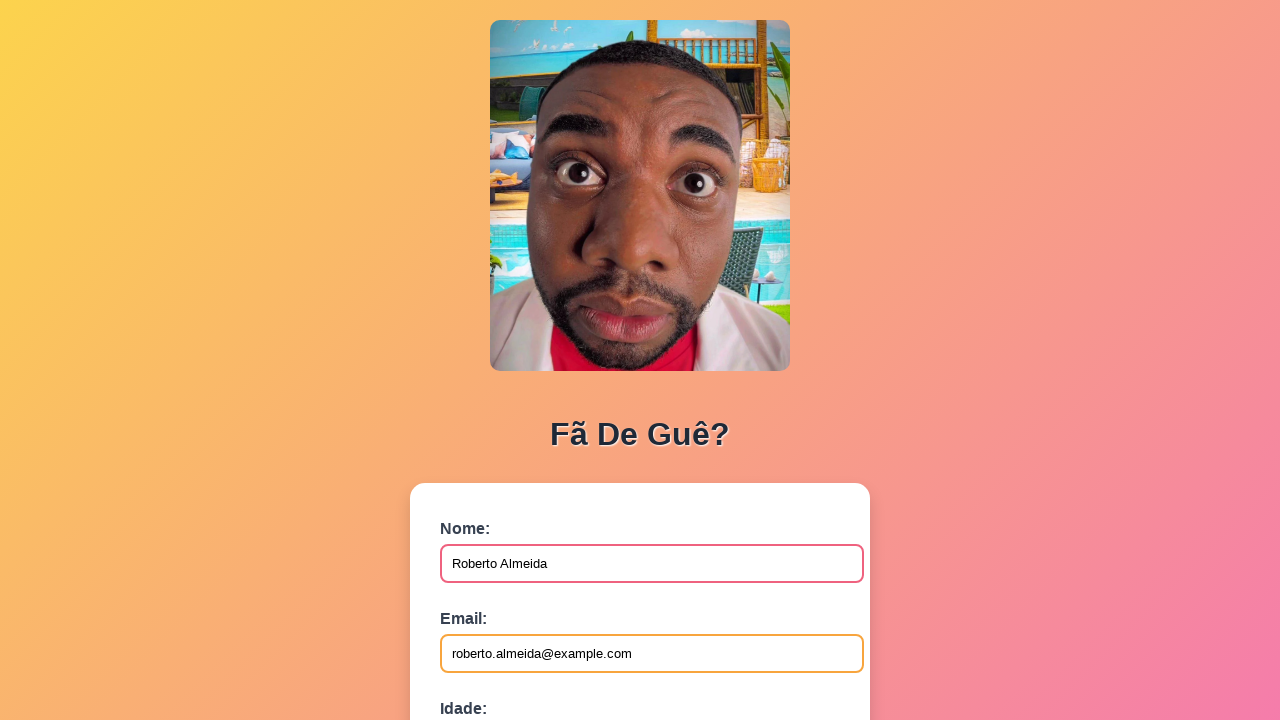

Filled idade field with '35' on #idade
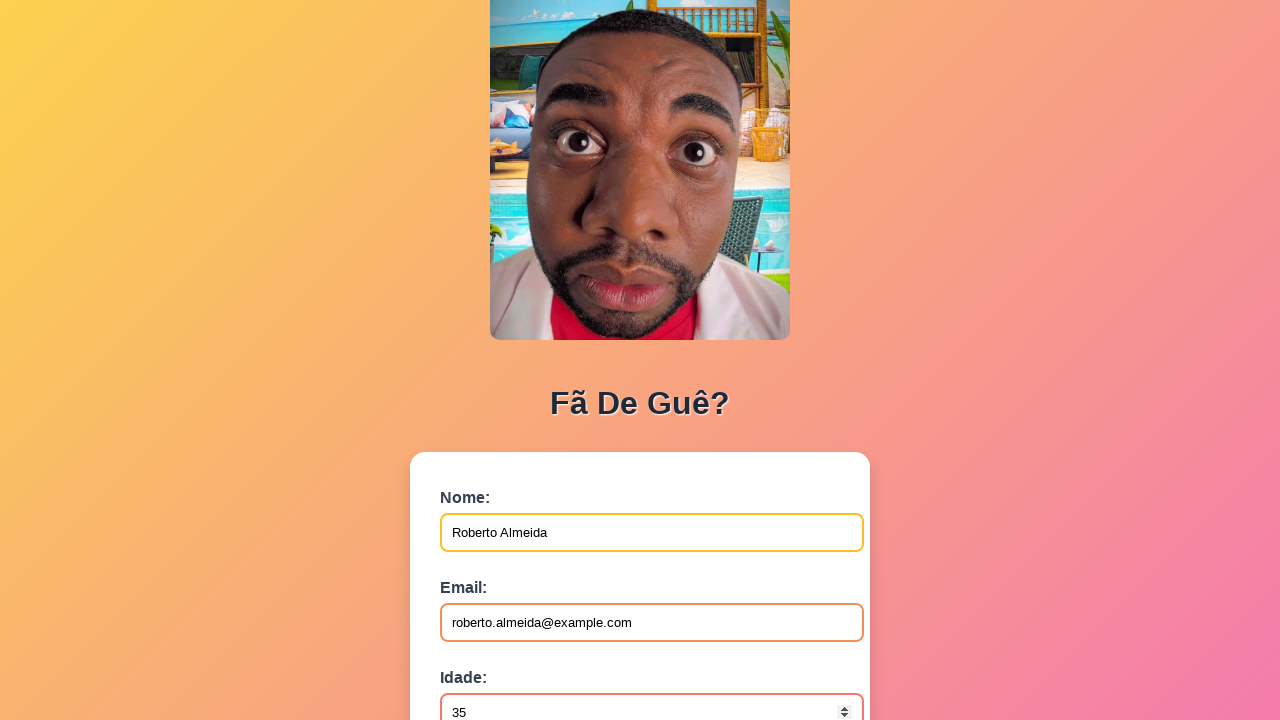

Clicked submit button to register form at (490, 569) on button[type='submit']
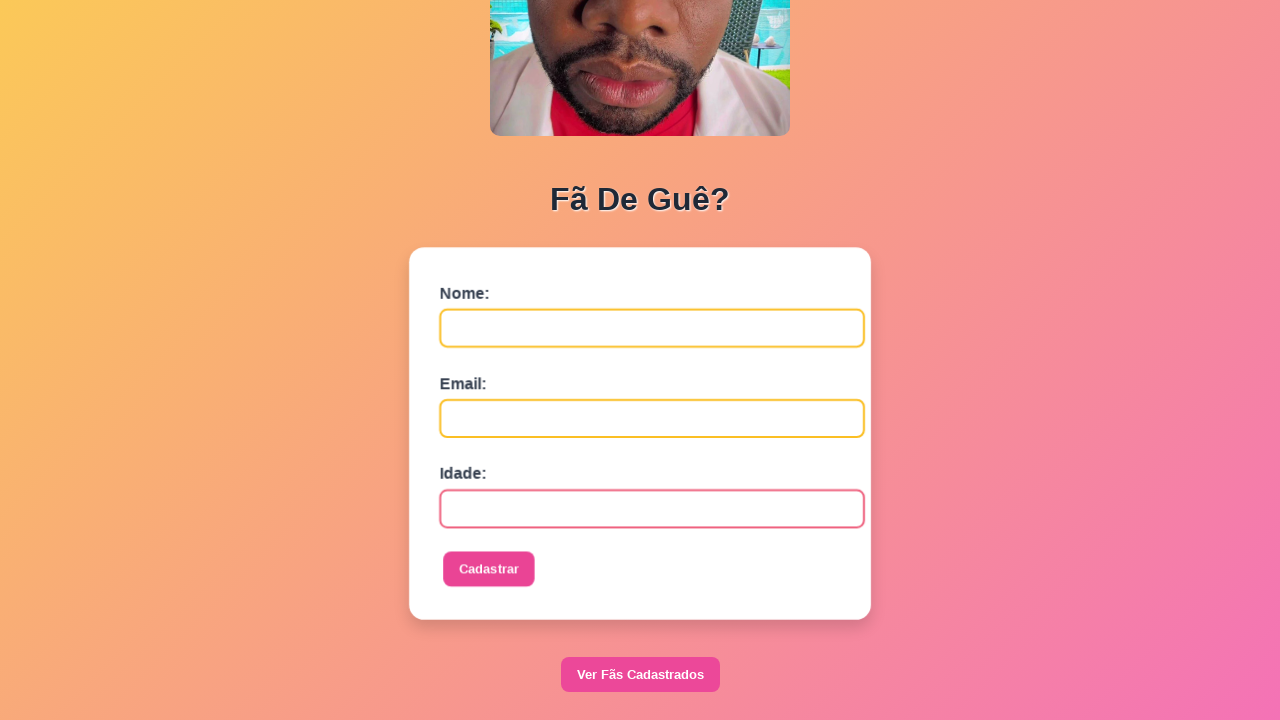

Waited 500ms for alert to appear
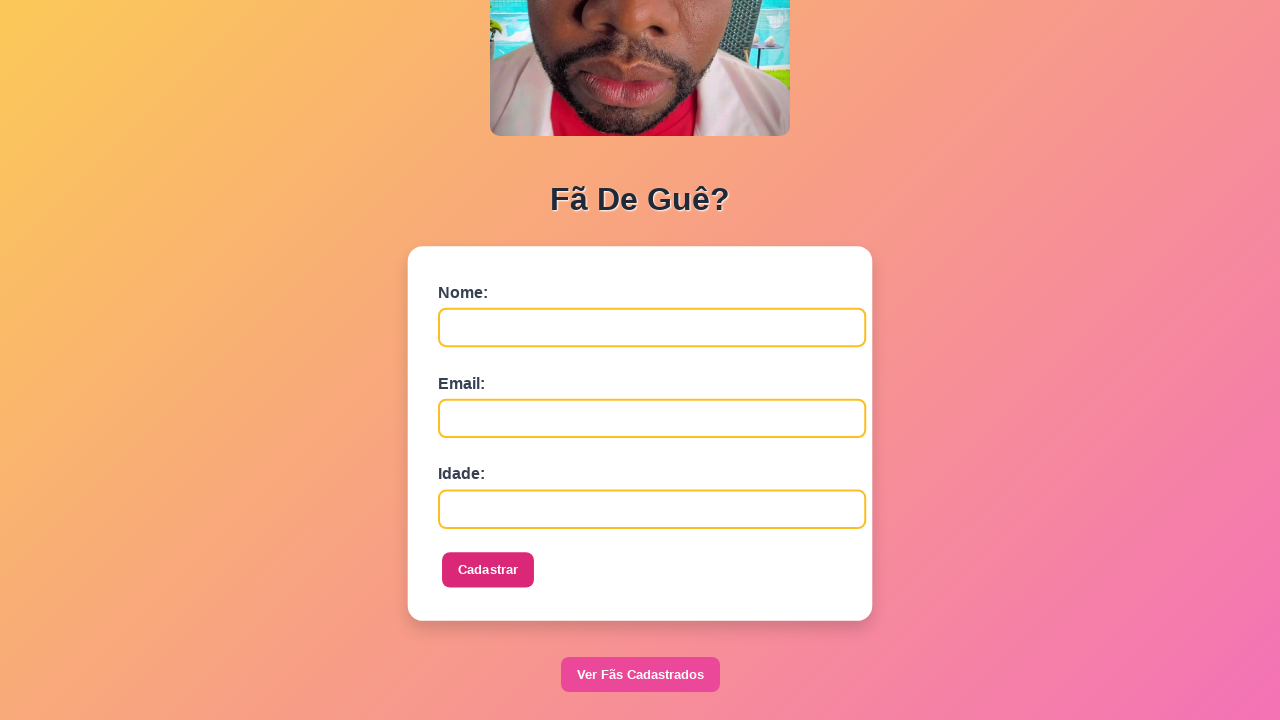

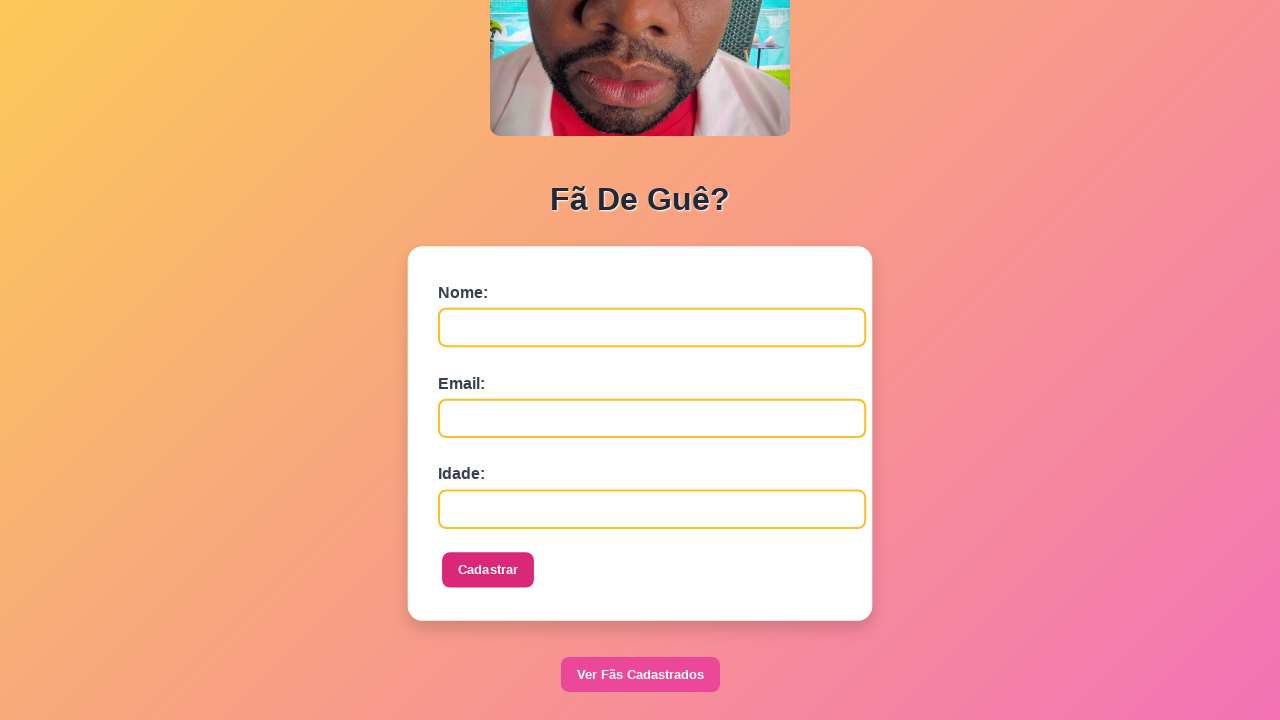